Tests browser window handling by clicking a link that opens a new window/tab, then switching back to the original window

Starting URL: https://the-internet.herokuapp.com/windows

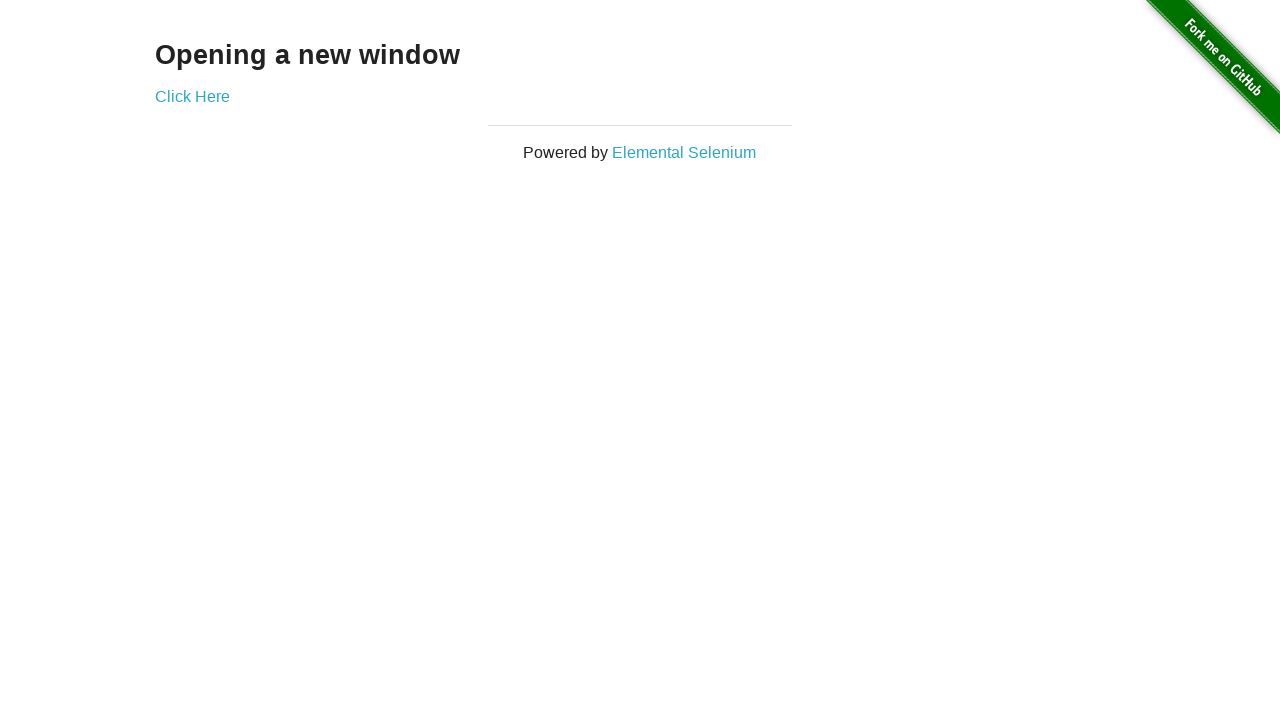

Clicked 'Click Here' link to open new window/tab at (192, 96) on text=Click Here
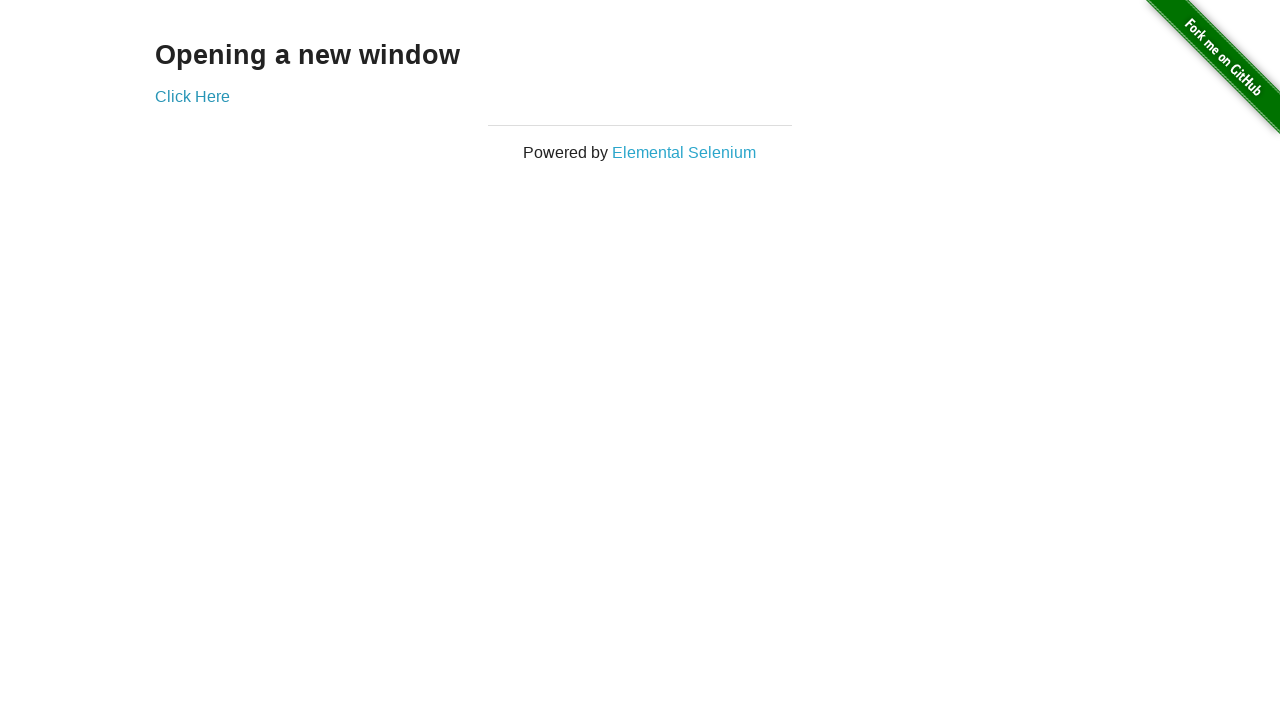

Waited 1000ms for new page to open
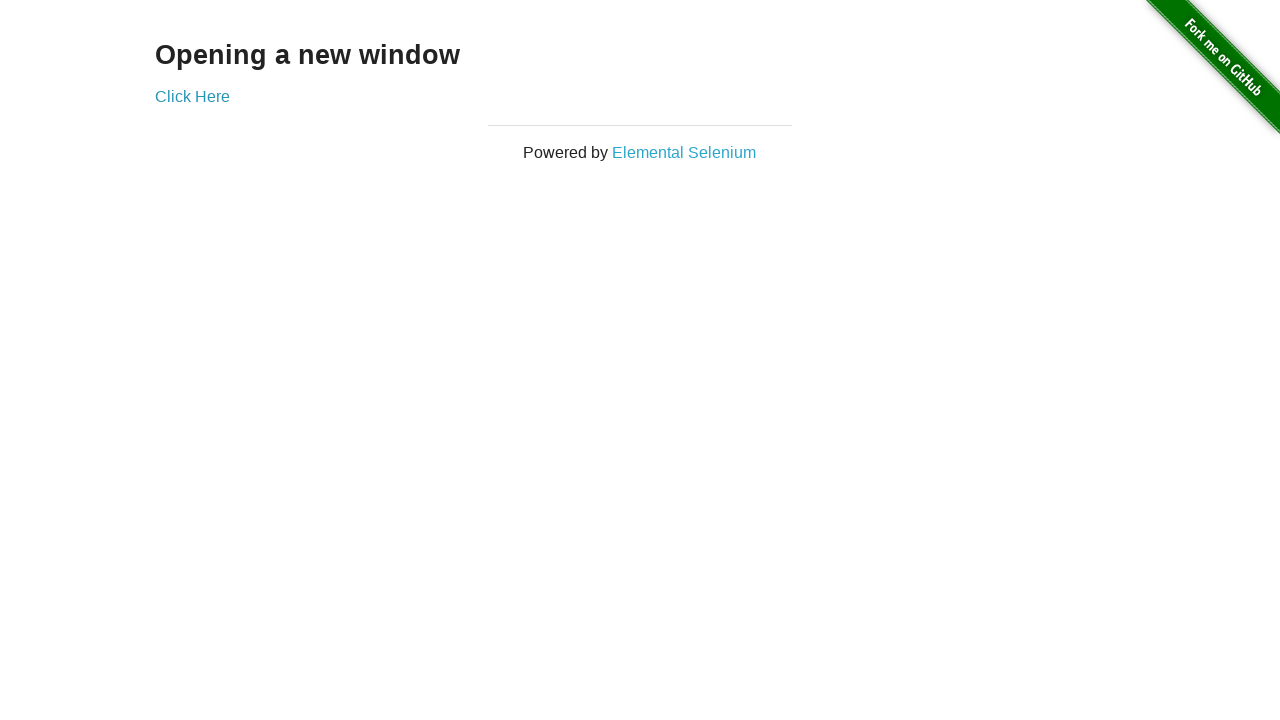

Retrieved all pages from context
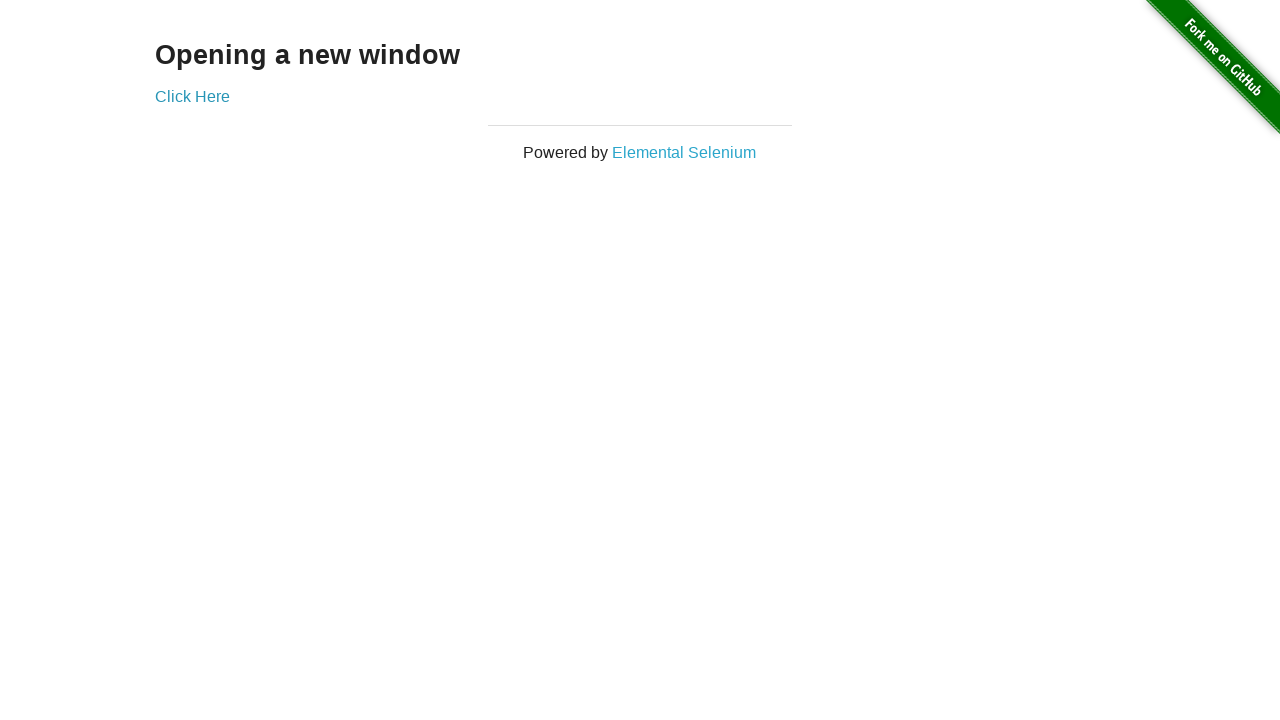

Selected original page (first page in context)
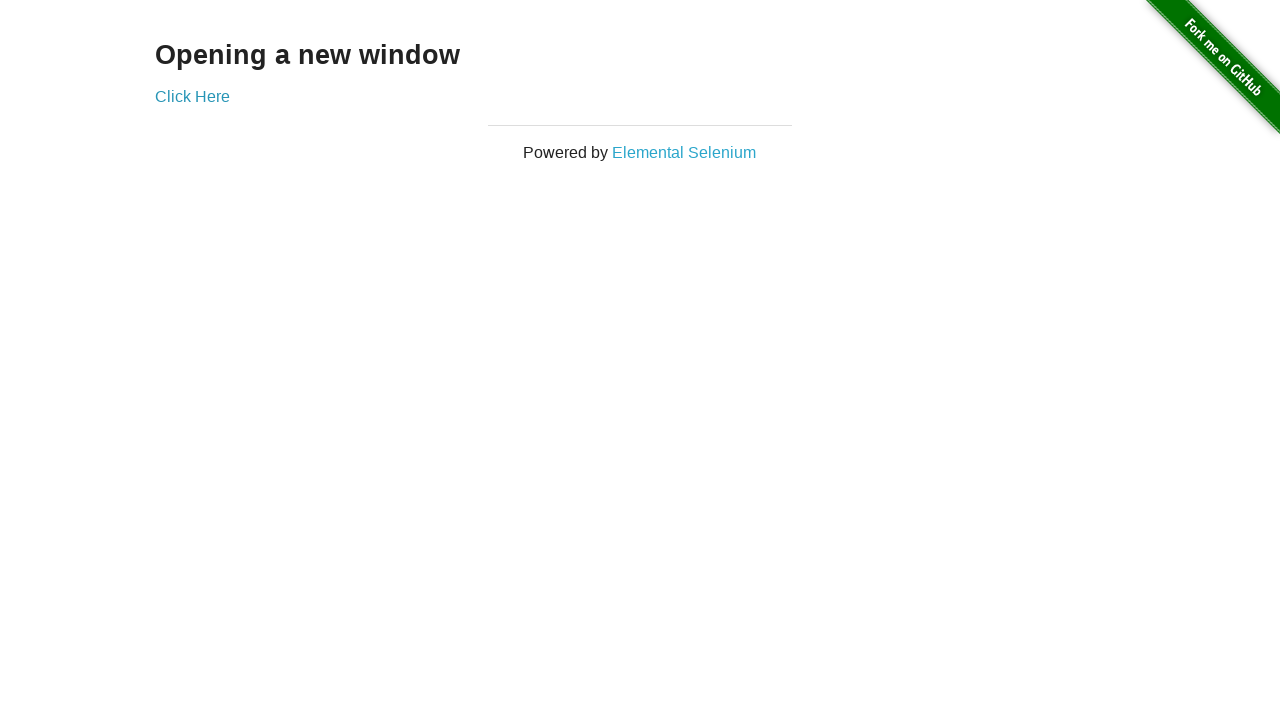

Switched back to original window/tab
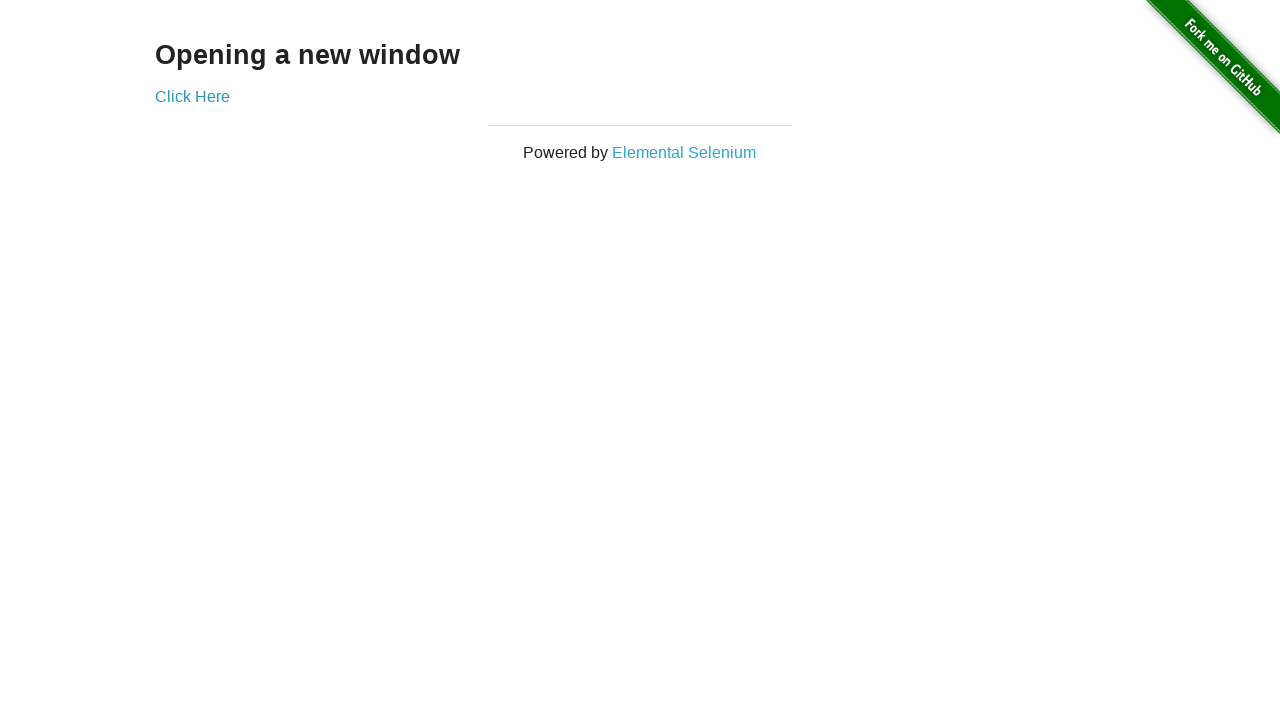

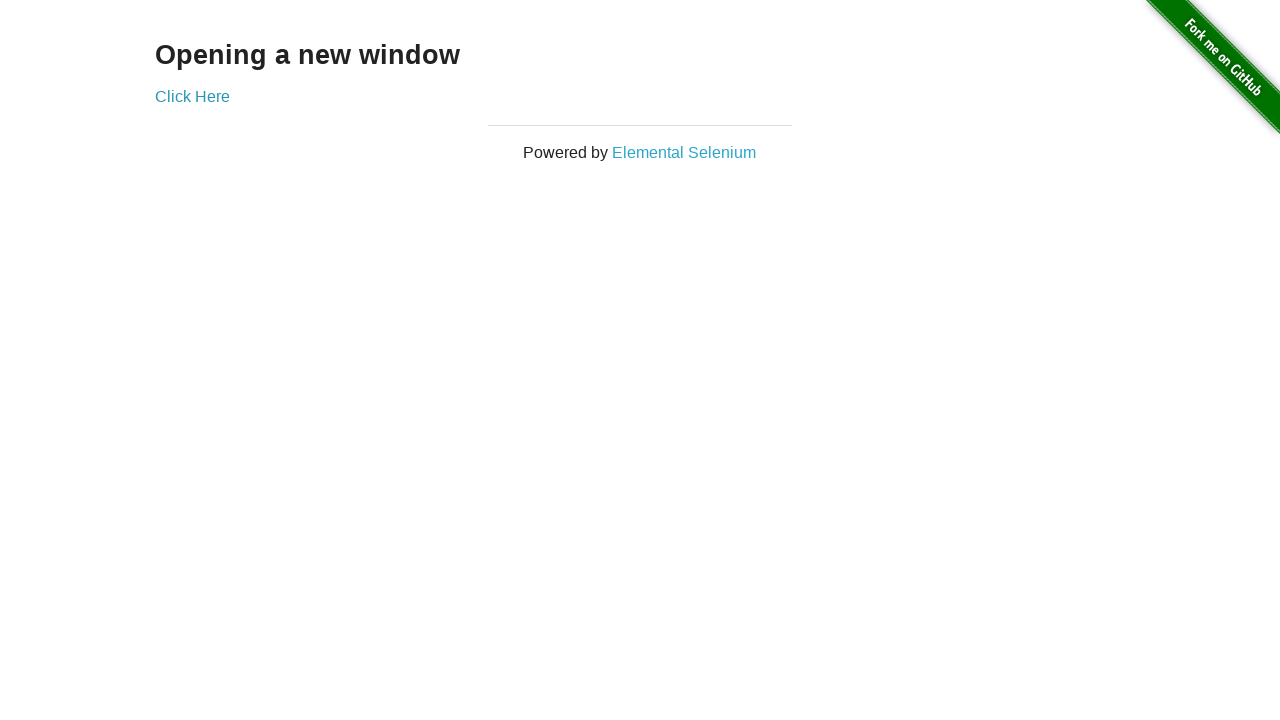